Tests the fifth FAQ accordion item about extending rental time by expanding it and verifying the answer text.

Starting URL: https://qa-scooter.praktikum-services.ru/

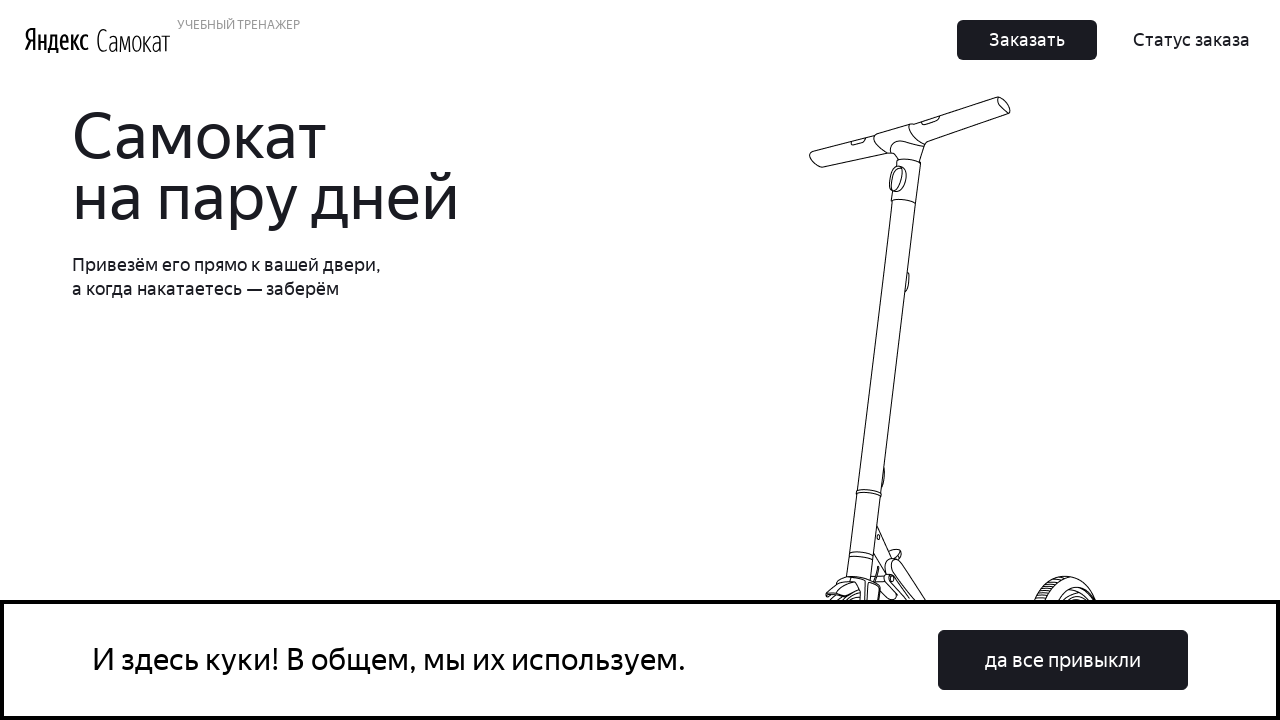

Scrolled fifth FAQ accordion heading into view
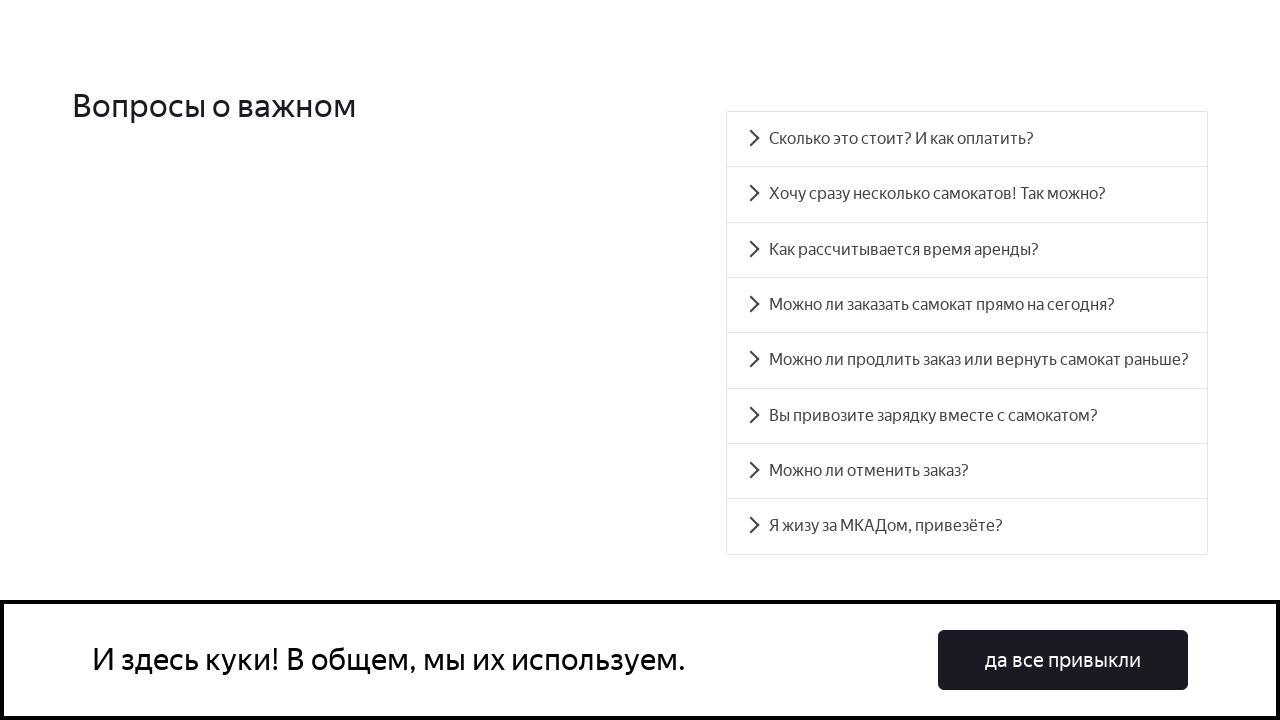

Clicked fifth FAQ accordion heading to expand at (967, 360) on #accordion__heading-4
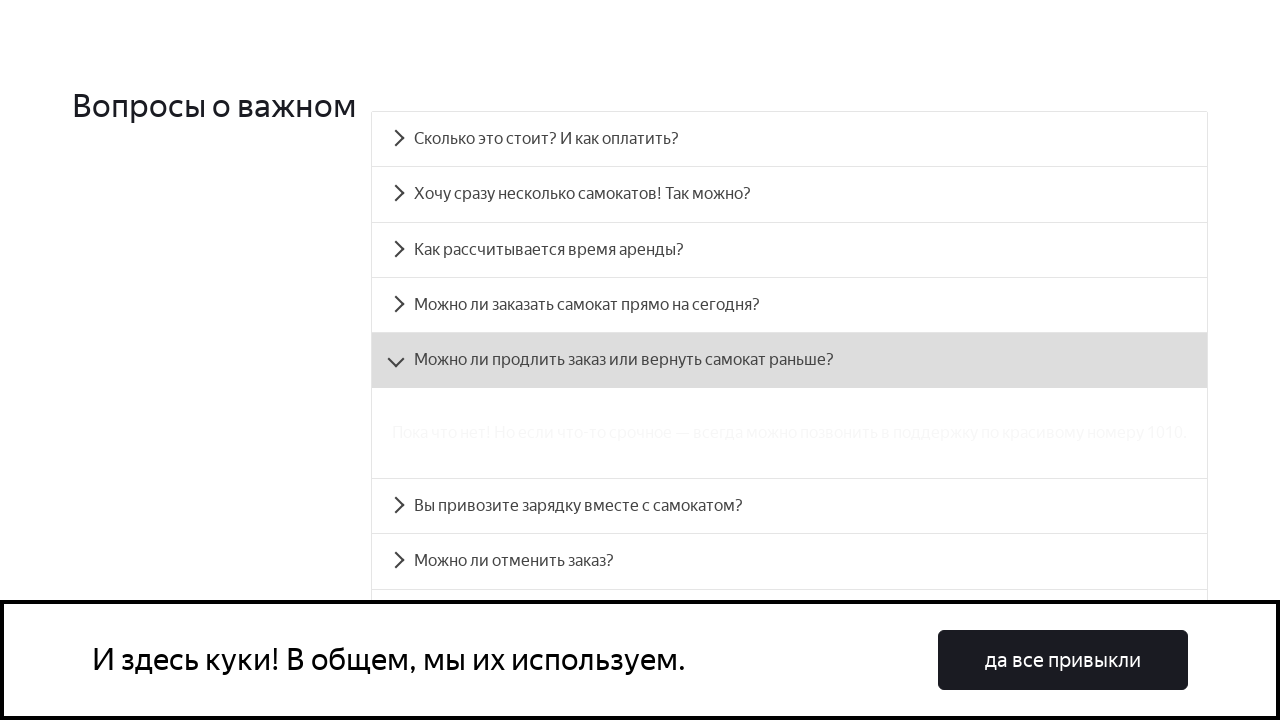

Waited for fifth accordion answer panel to become visible
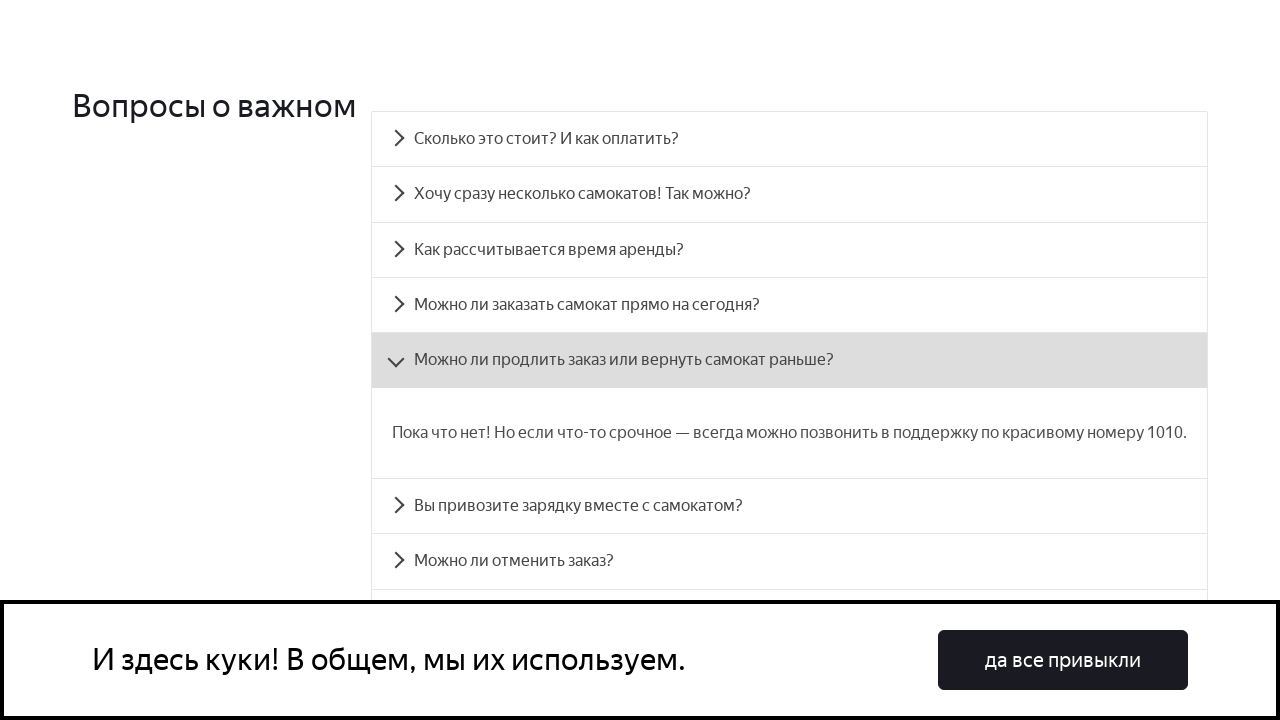

Extracted answer text from fifth accordion panel
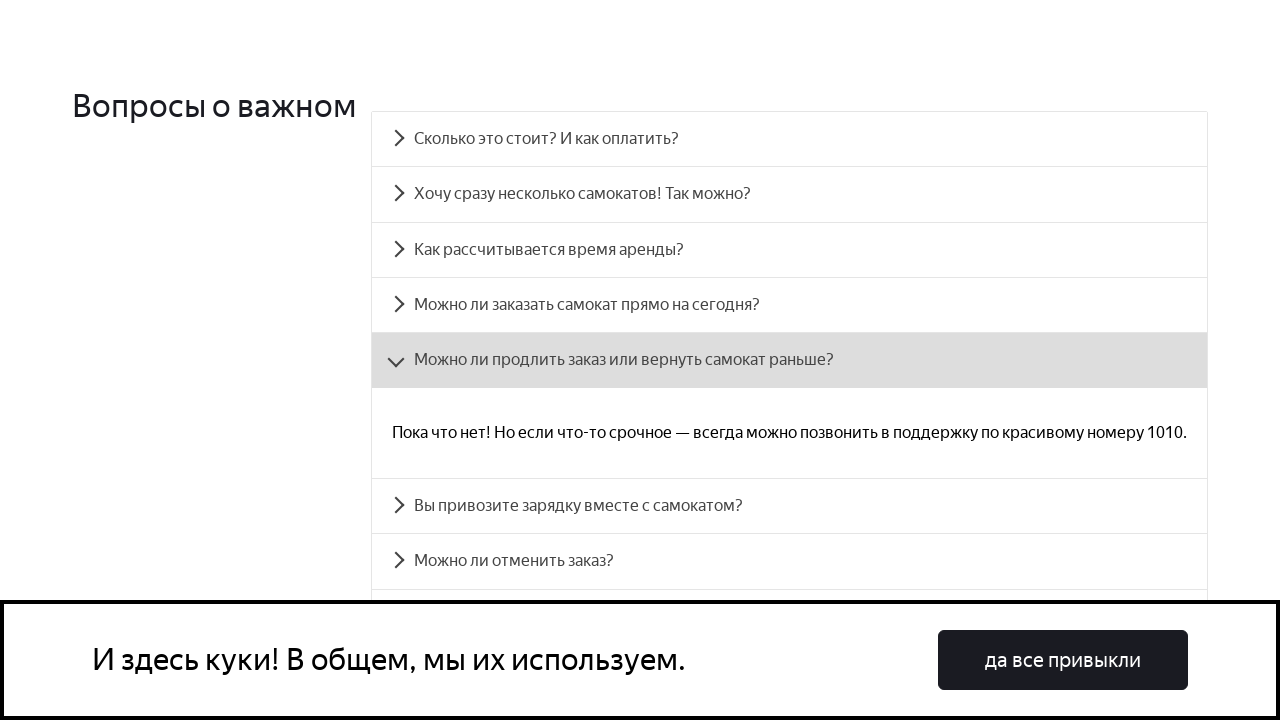

Verified that answer text contains expected support phone number message
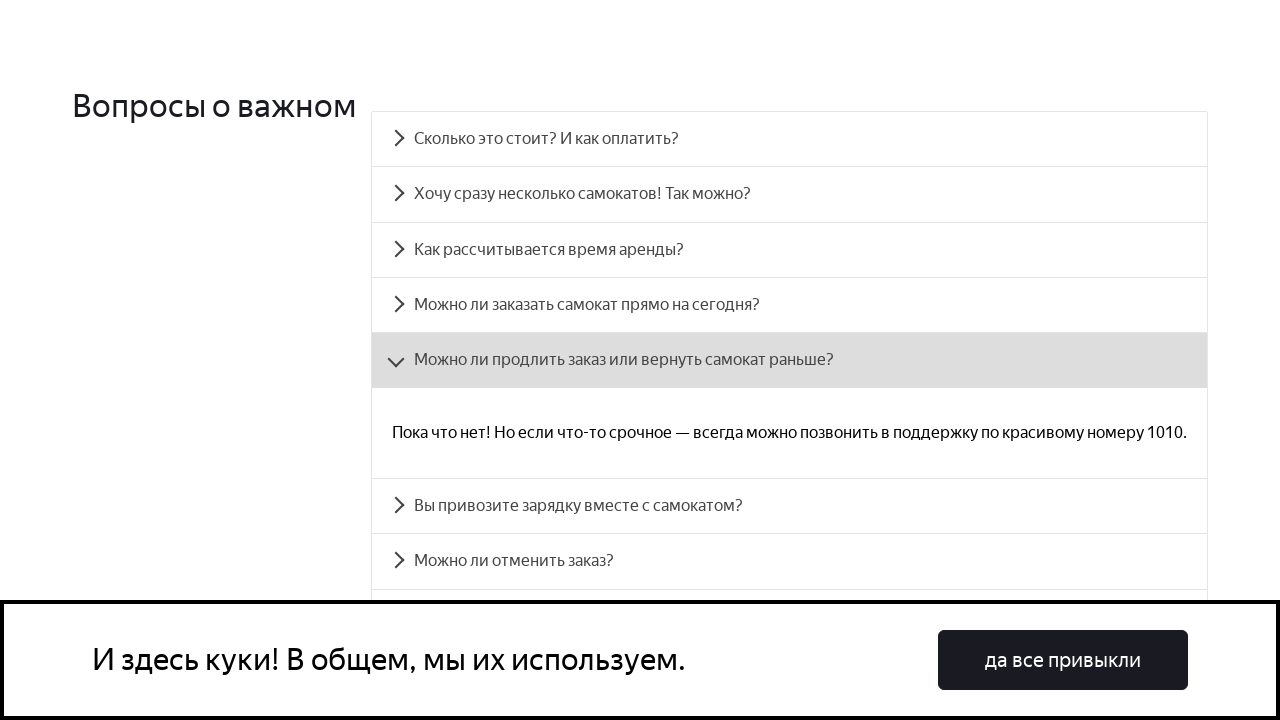

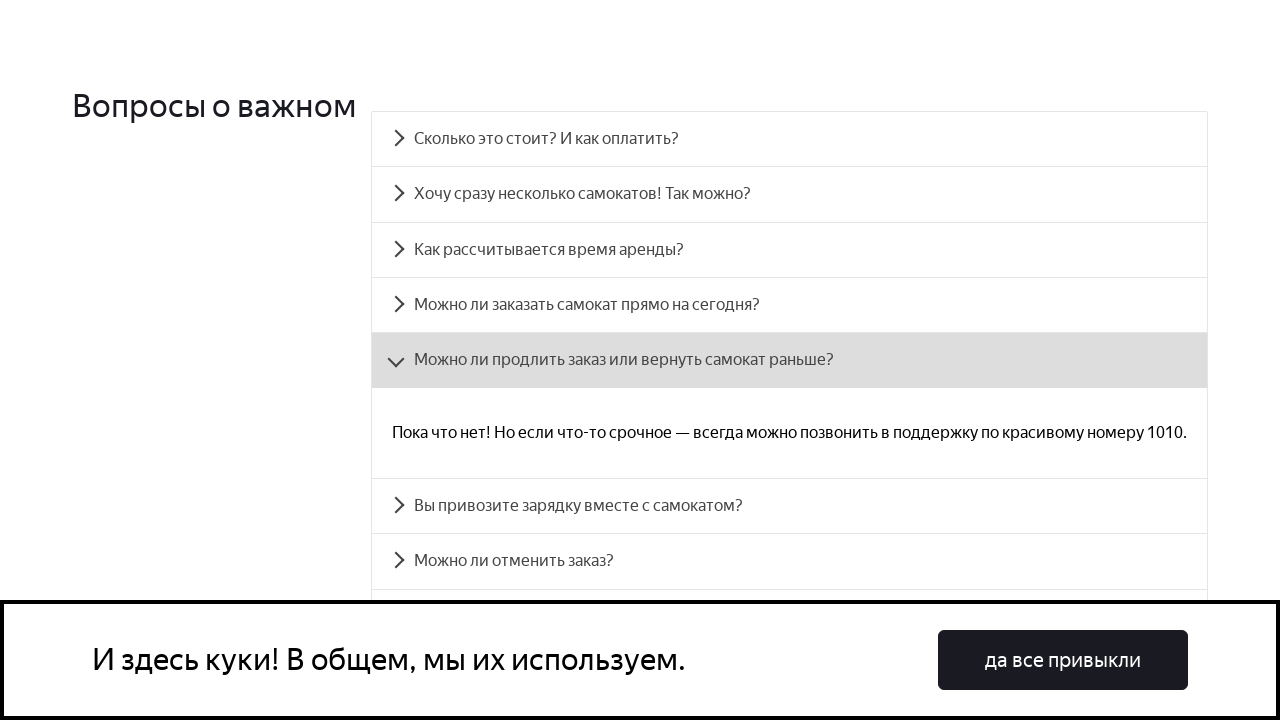